Tests search functionality and verifies that sorting by price descending works correctly by comparing the displayed order

Starting URL: http://ss.com

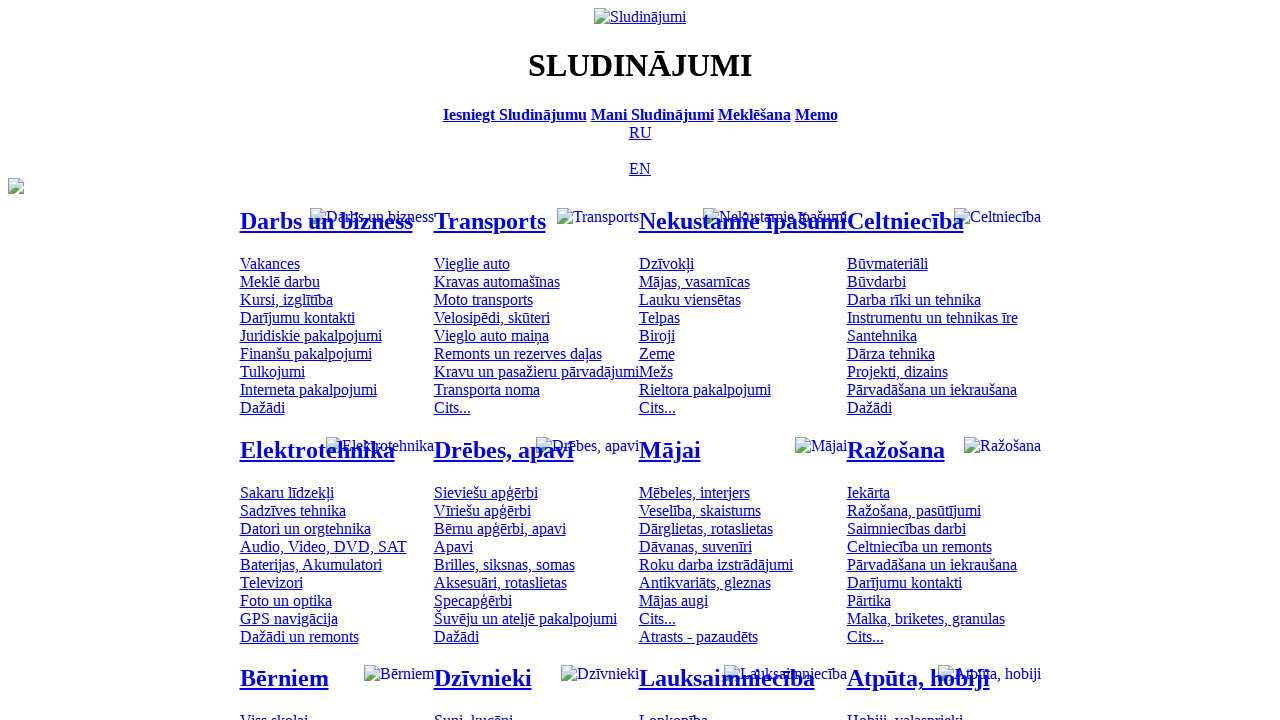

Switched to Russian language at (640, 132) on [title='По-русски']
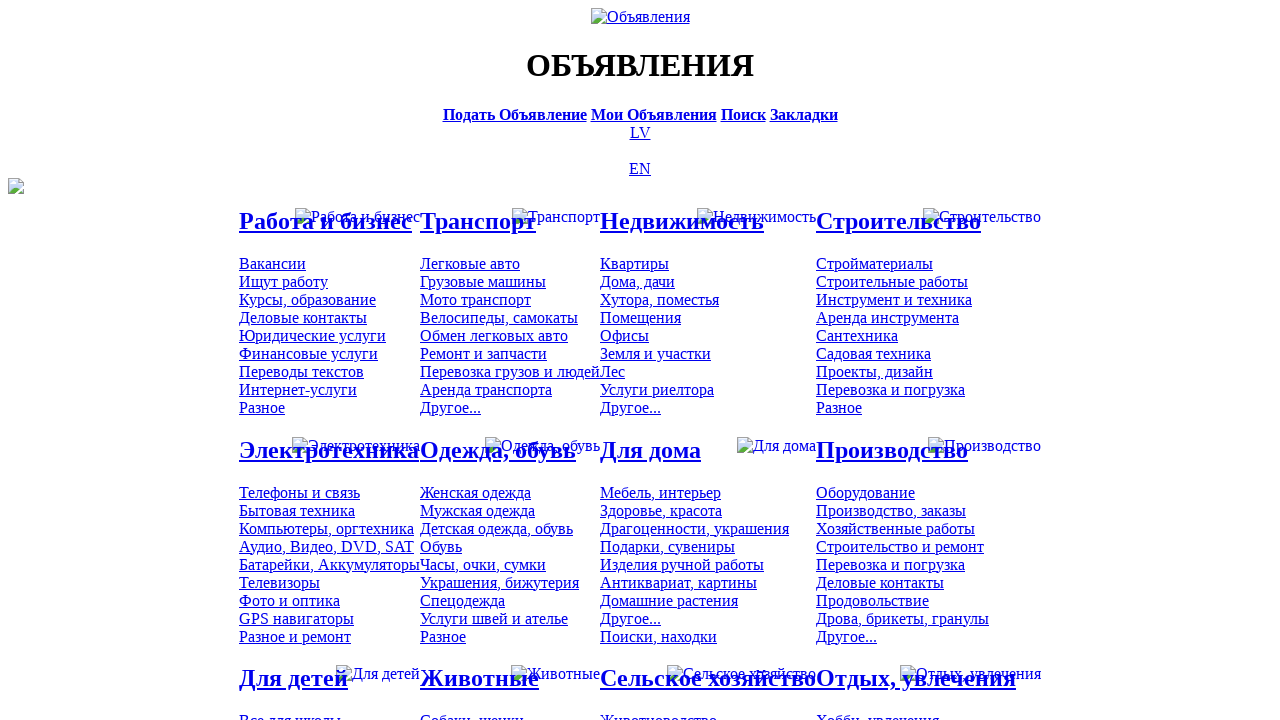

Clicked on search bar at (743, 114) on [title='Искать объявления']
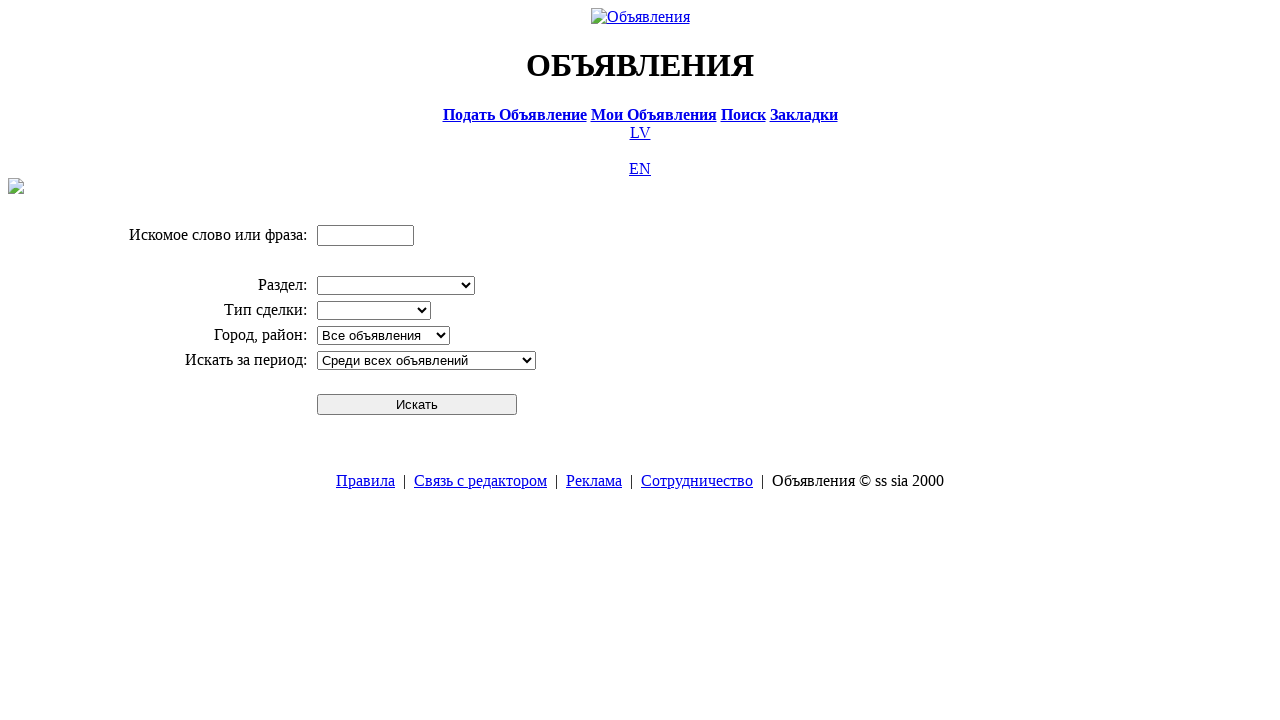

Entered search term 'Компьютер' on input[name='txt']
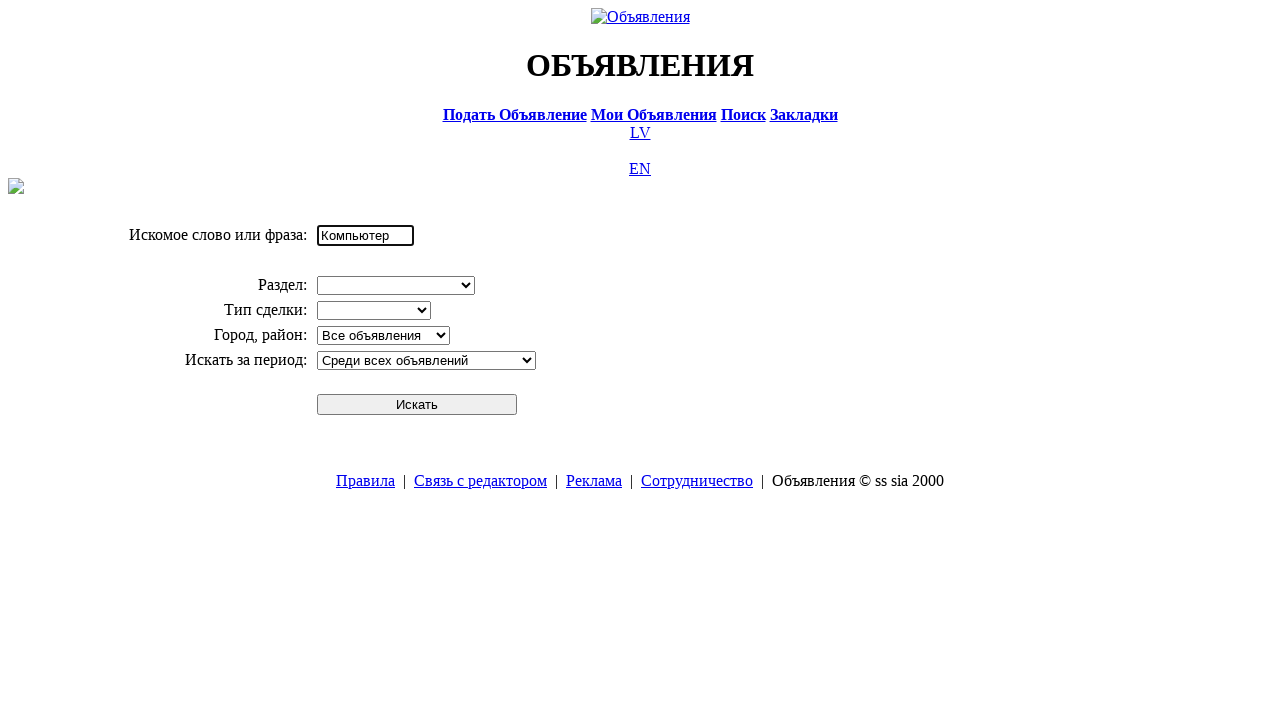

Selected 'Электротехника' from division dropdown on select[name='cid_0']
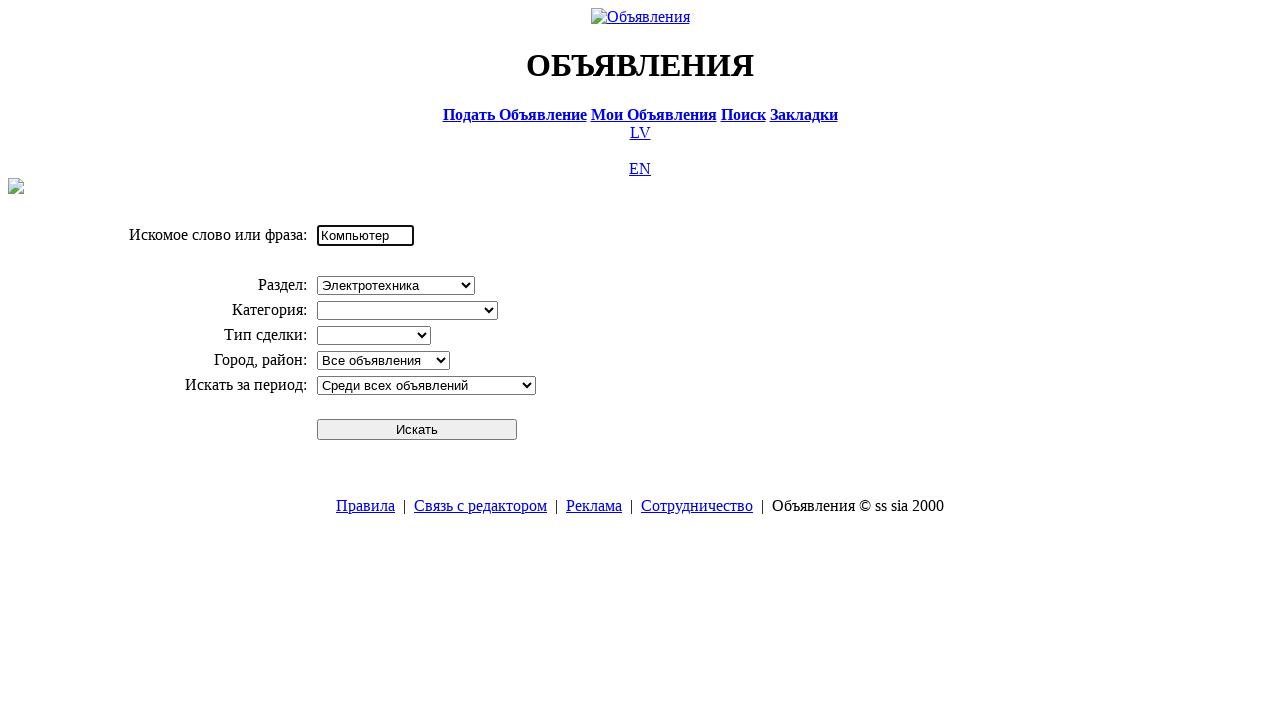

Selected 'Компьютеры, оргтехника' from category dropdown on select[name='cid_1']
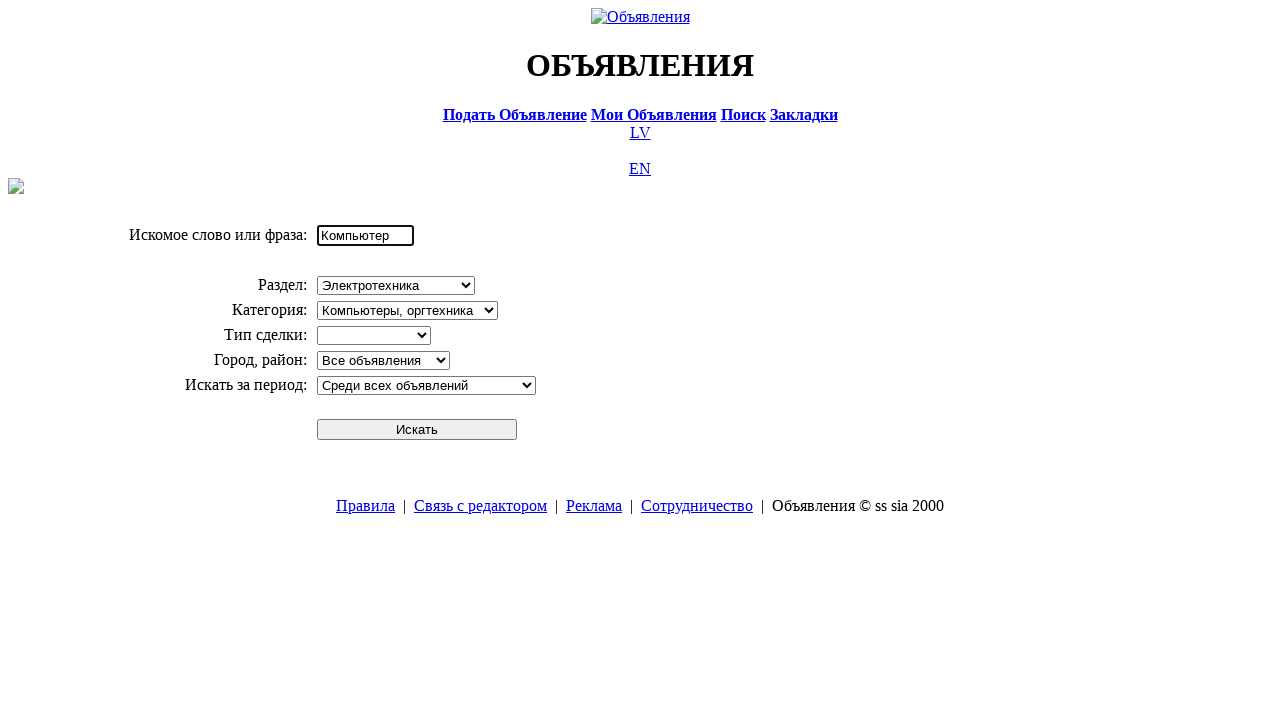

Clicked search button to execute search at (417, 429) on #sbtn
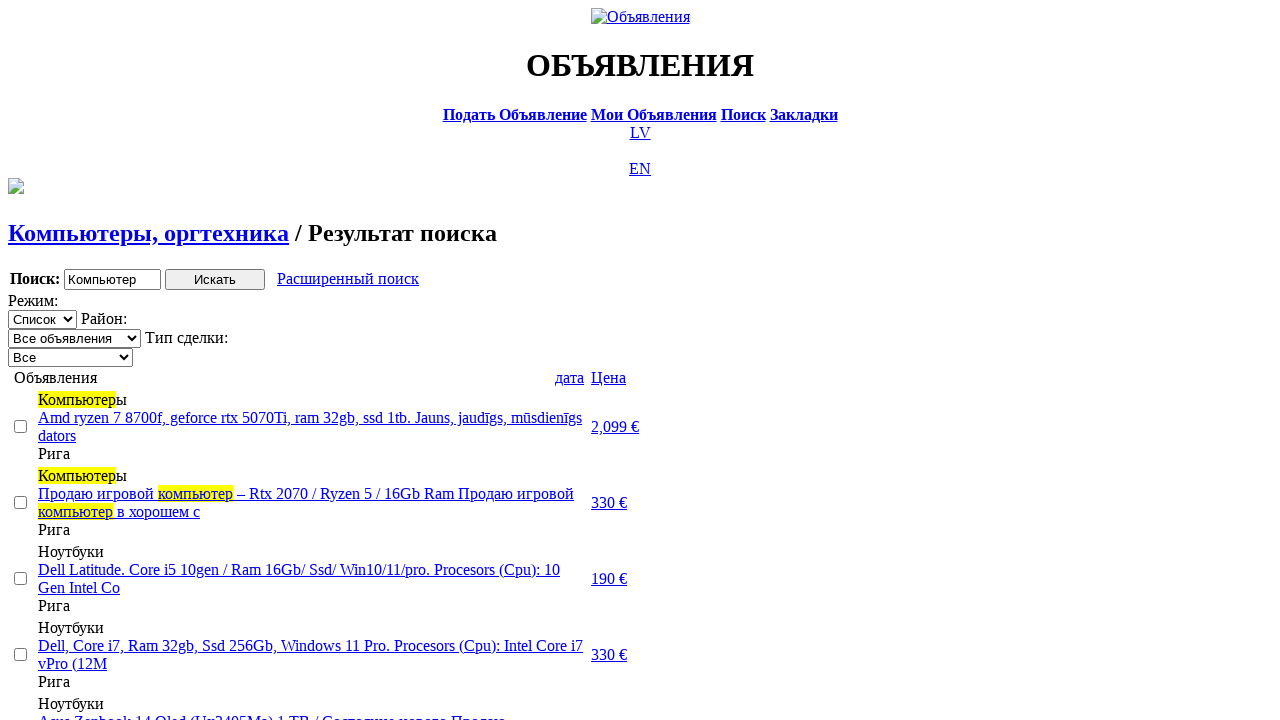

Clicked price header to sort ascending at (609, 377) on text=Цена
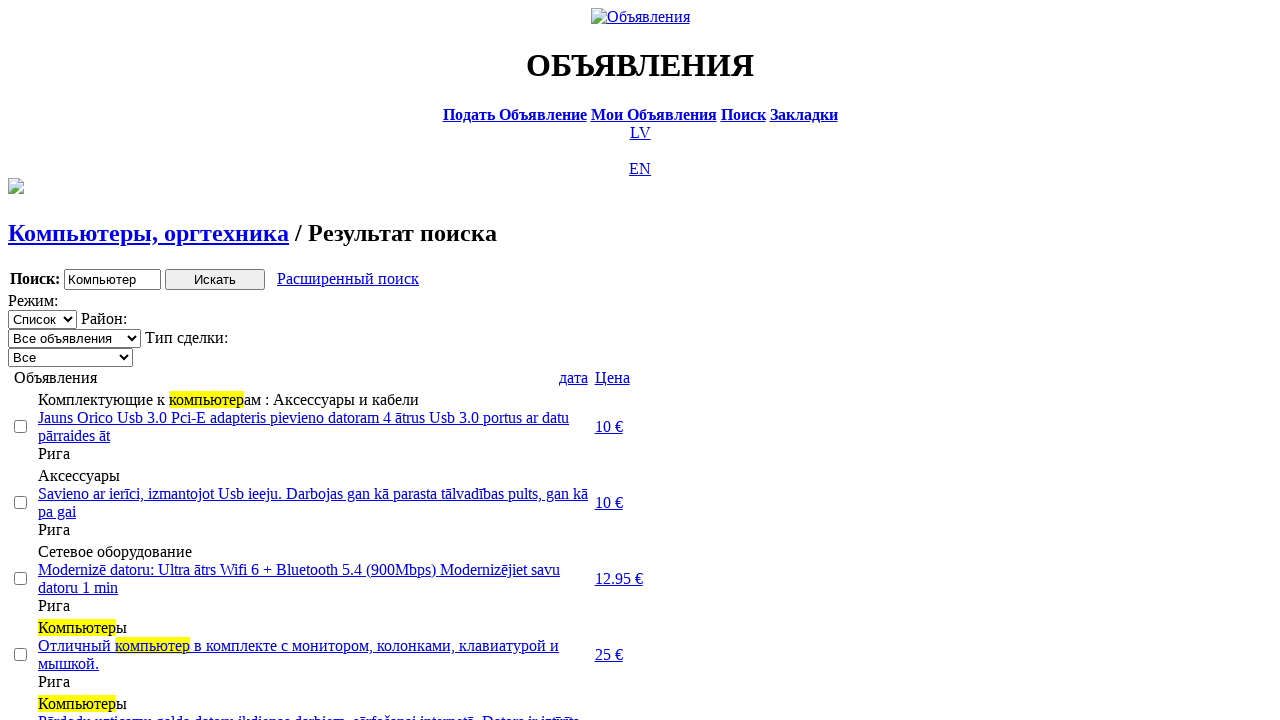

Clicked price header again to sort descending at (612, 377) on text=Цена
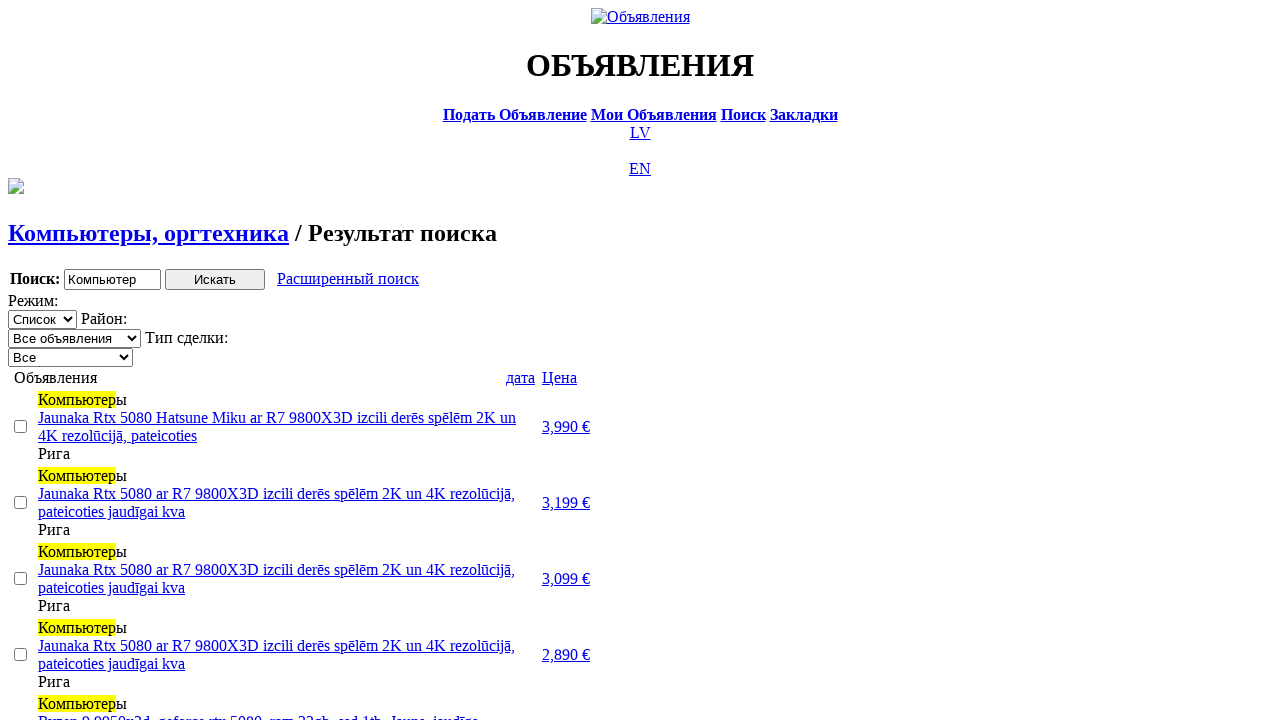

Search results loaded and ready for verification
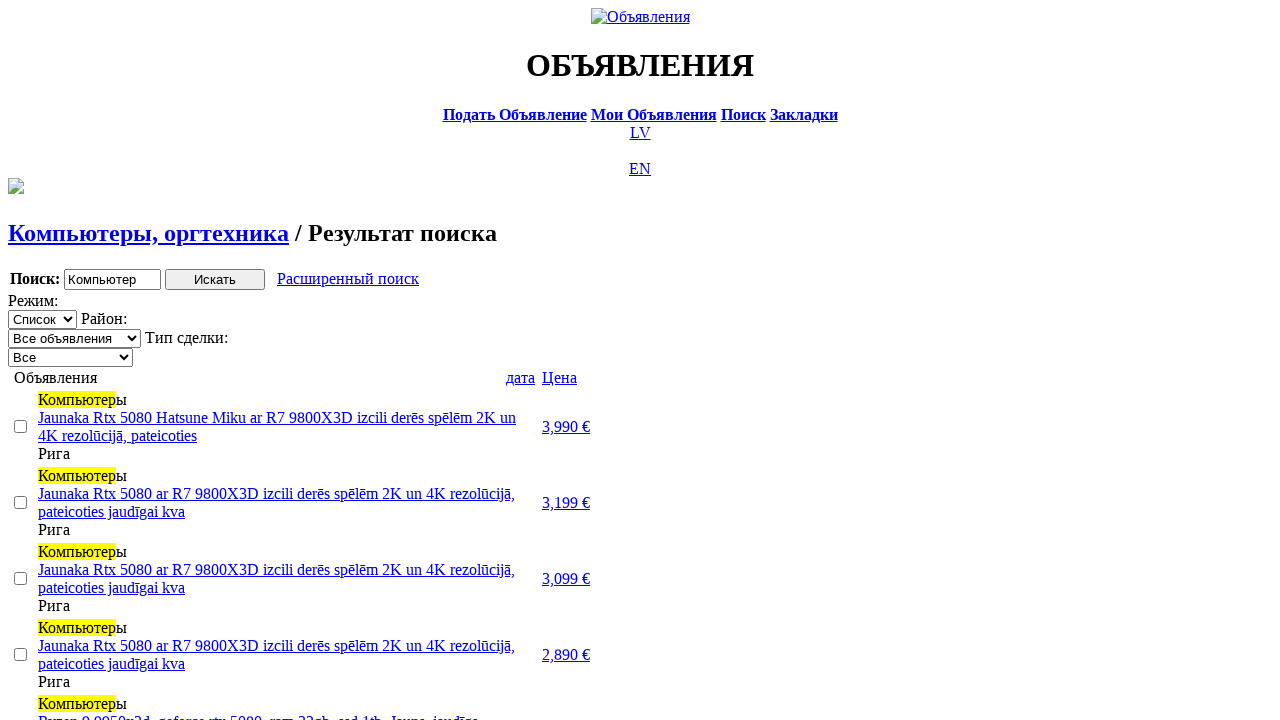

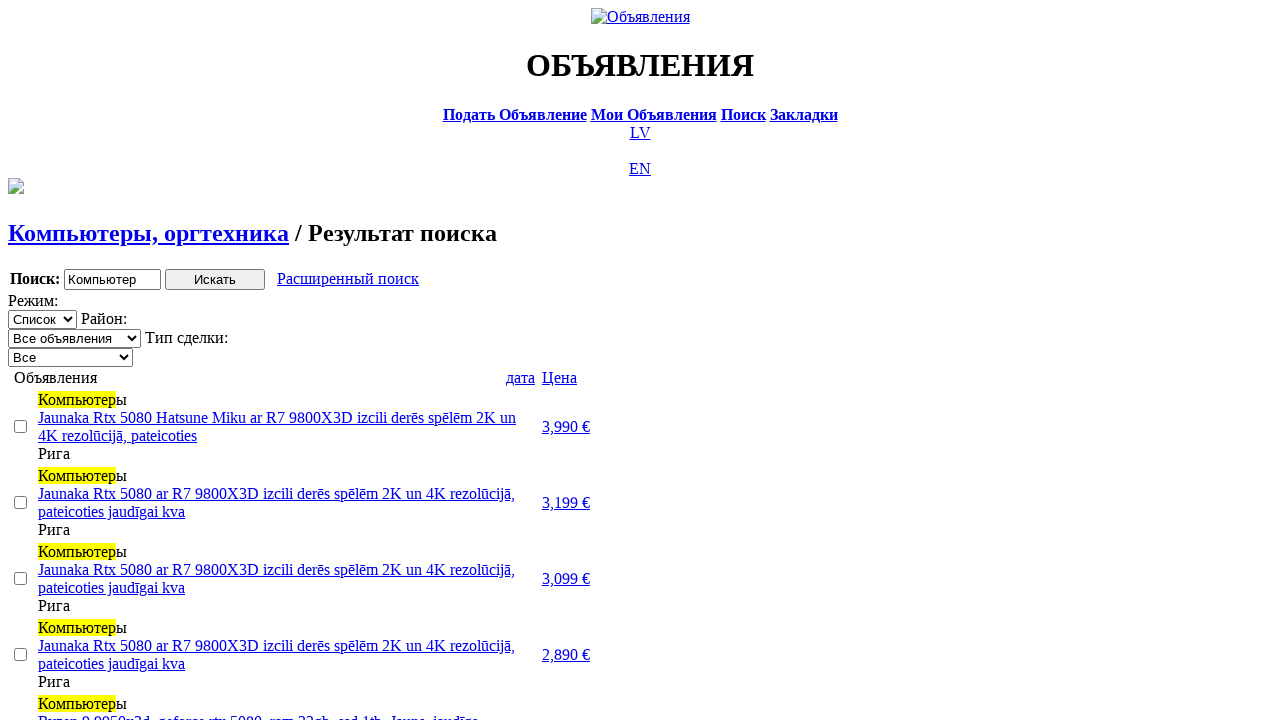